Tests clicking a confirm button and dismissing the confirmation dialog.

Starting URL: https://axafrance.github.io/webengine-dotnet/demo/Test.html

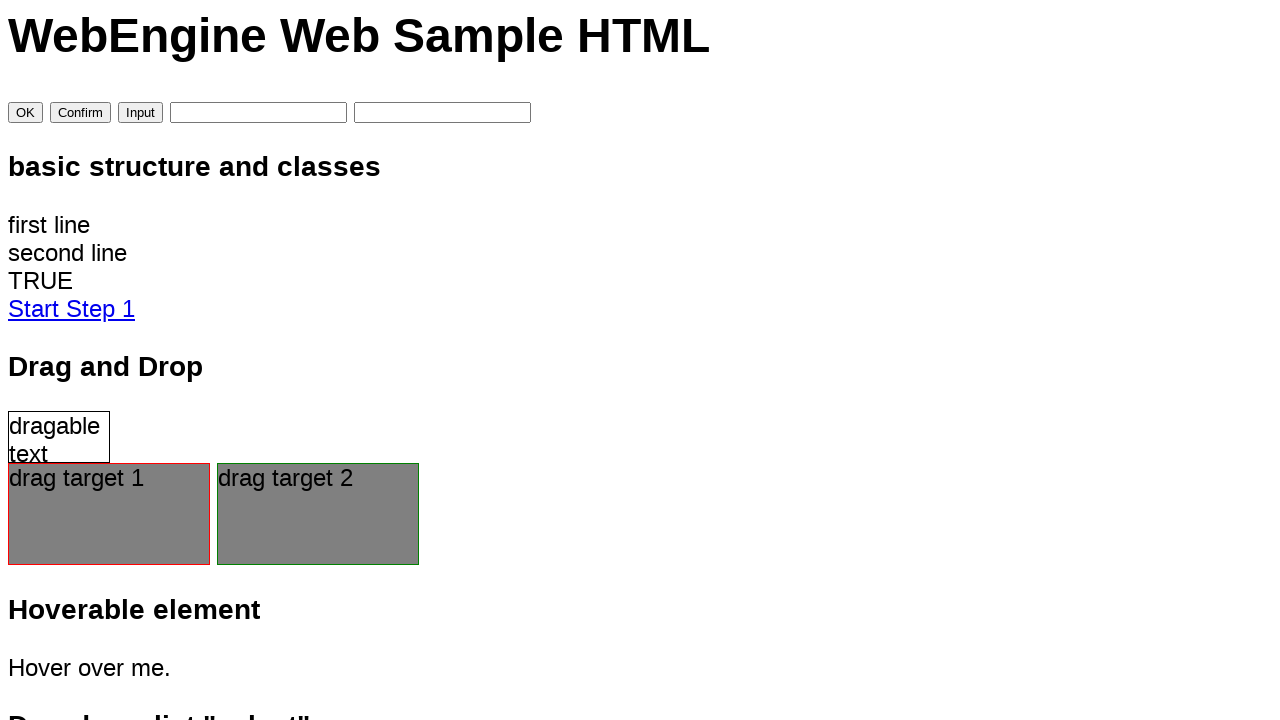

Set up dialog handler to dismiss confirmation dialogs
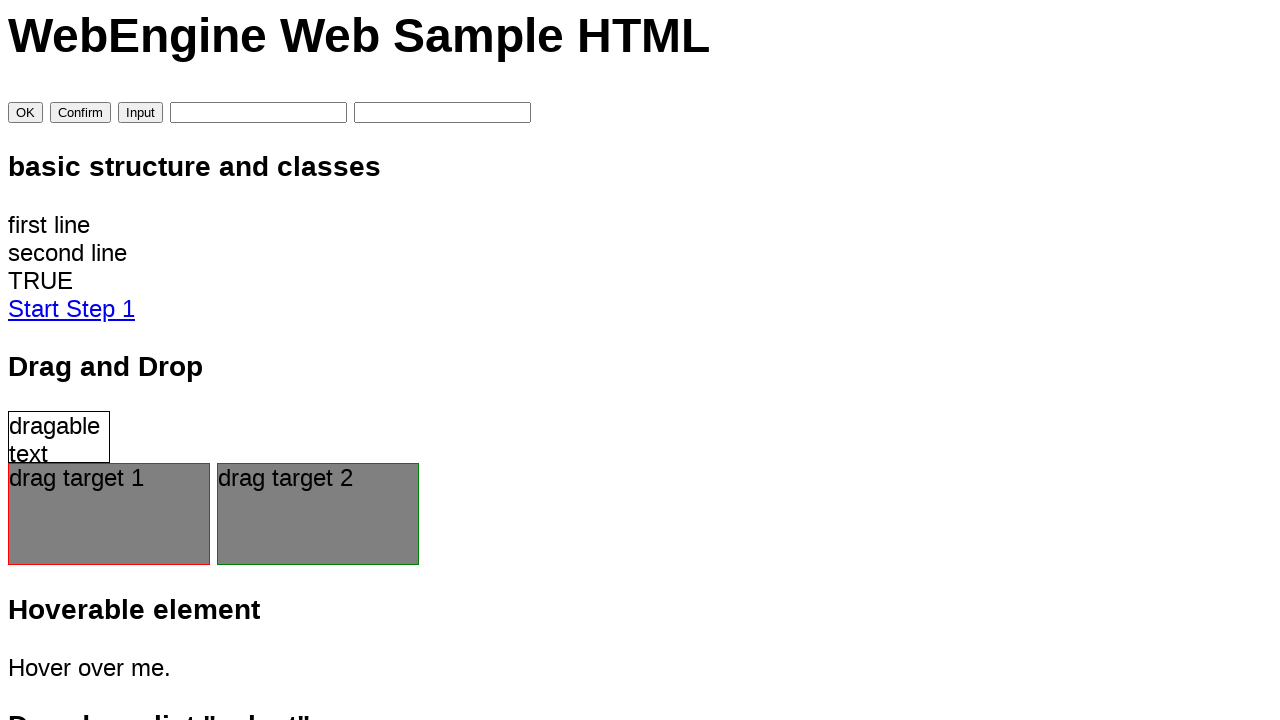

Clicked confirm button at (80, 113) on input[value='Confirm']
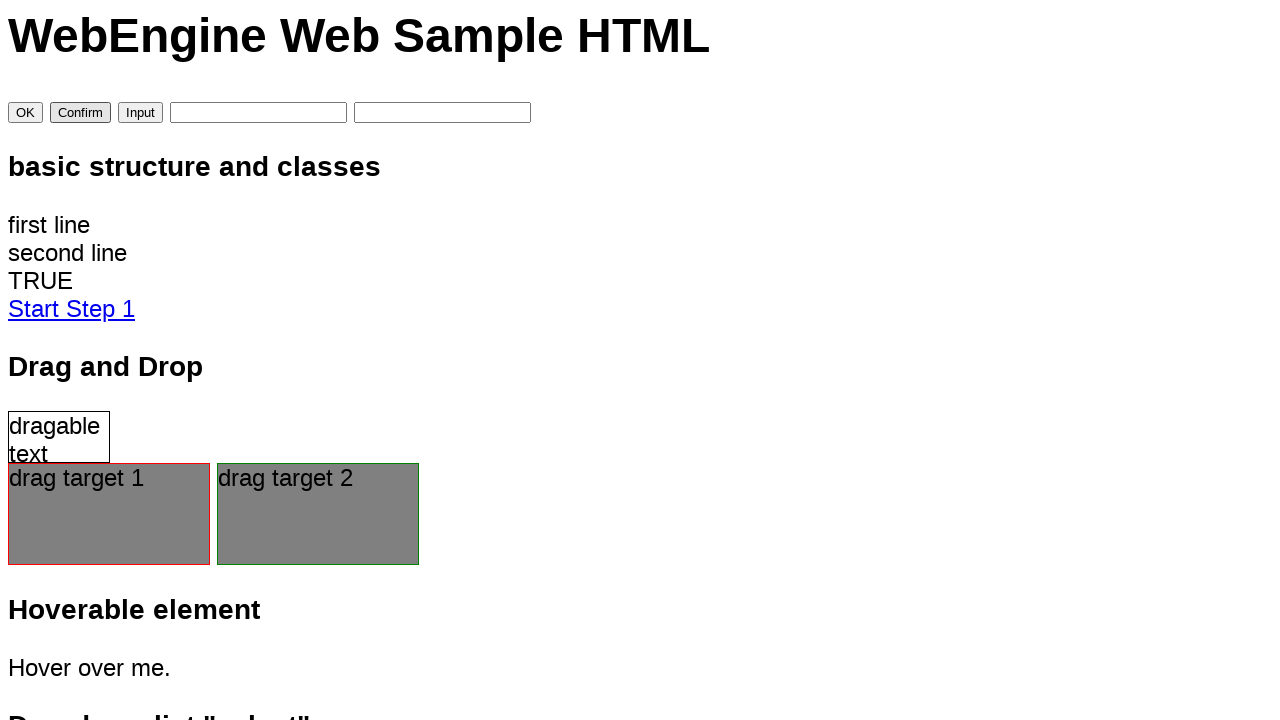

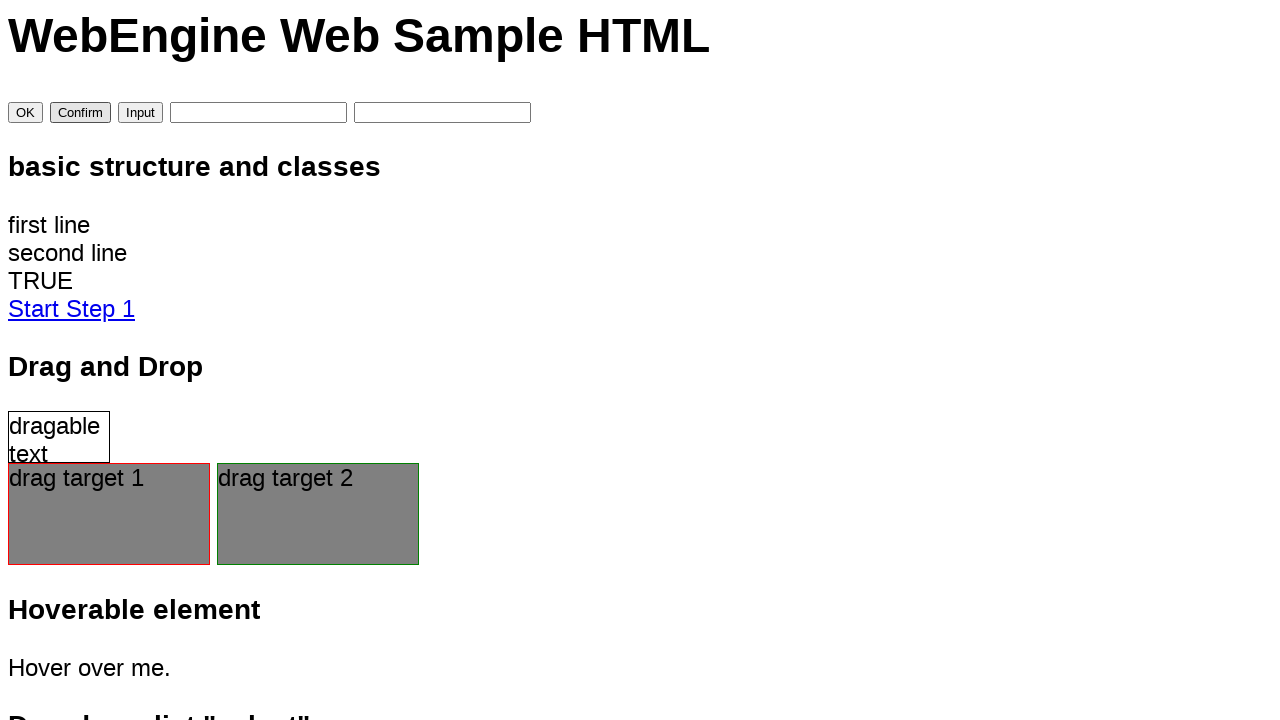